Chains multiple filters to find and click a specific Web form link

Starting URL: https://bonigarcia.dev/selenium-webdriver-java/index.html

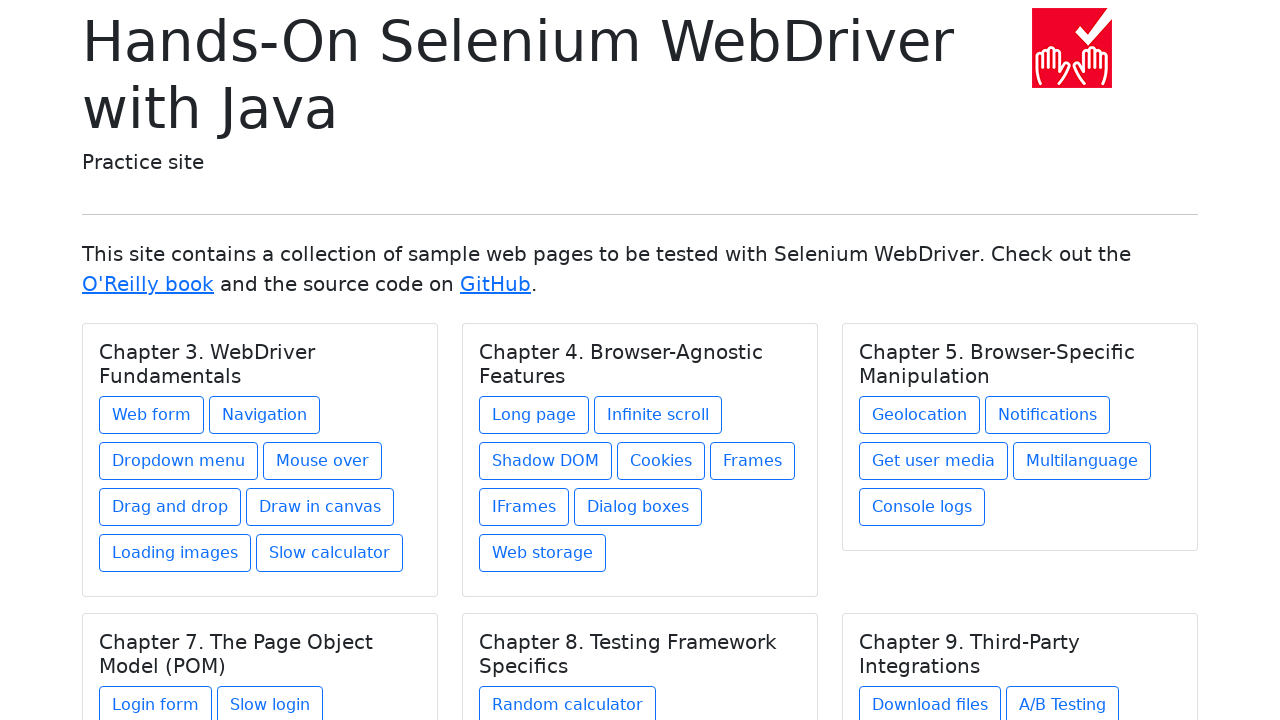

Chained filters to find Web form link (excluding Error form) and clicked it at (152, 415) on xpath=//*[@class="row"]//div[contains(@class,"col")] >> internal:has-text="Web f
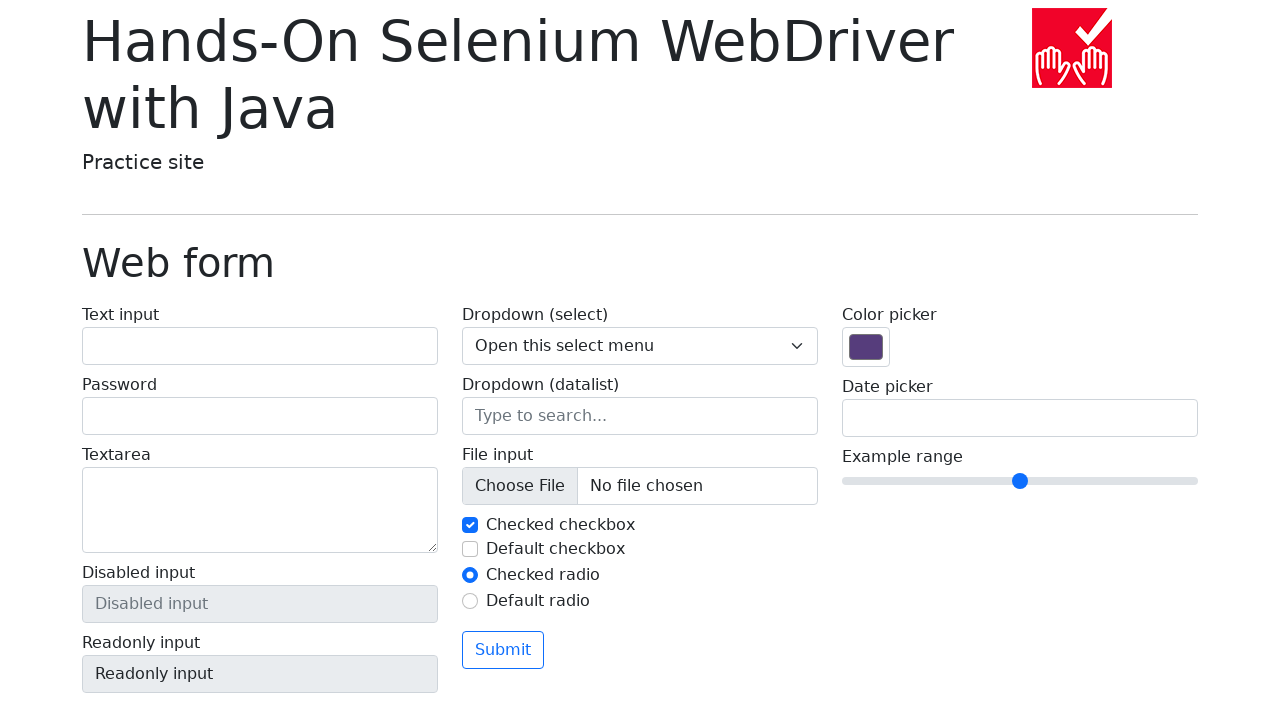

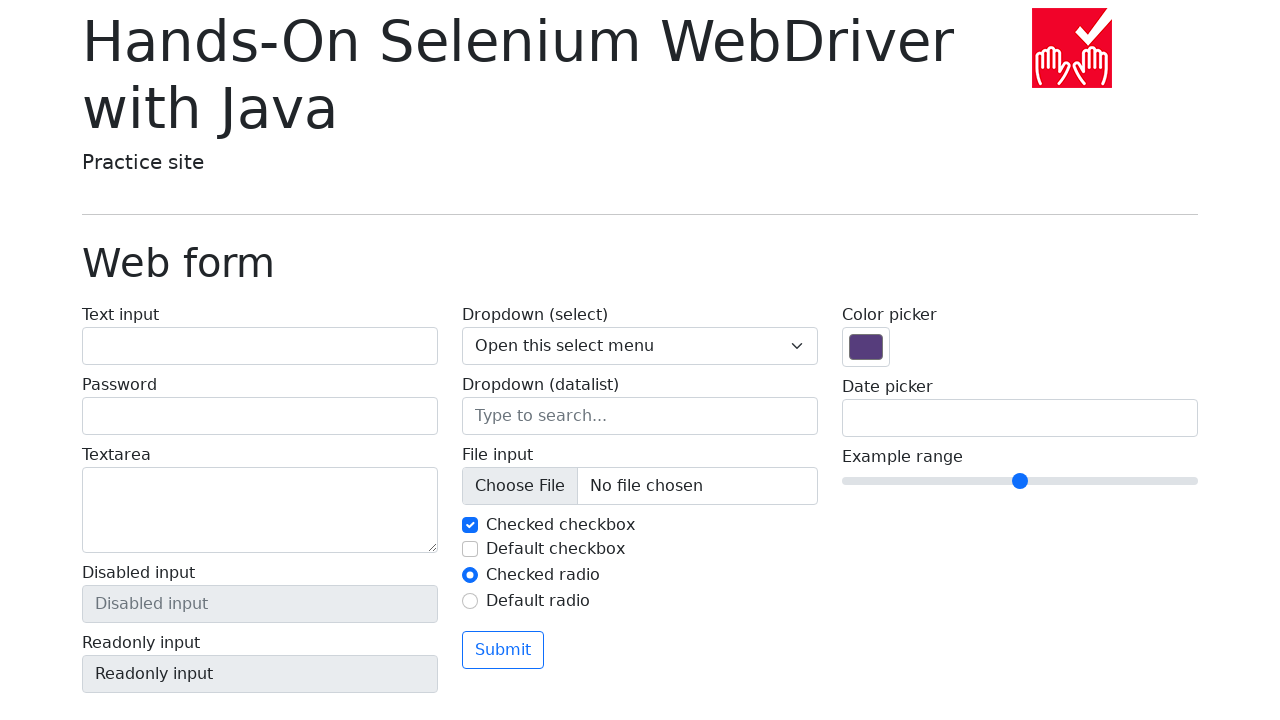